Navigates to the KTM website homepage and verifies it loads successfully

Starting URL: https://www.ktm.com/

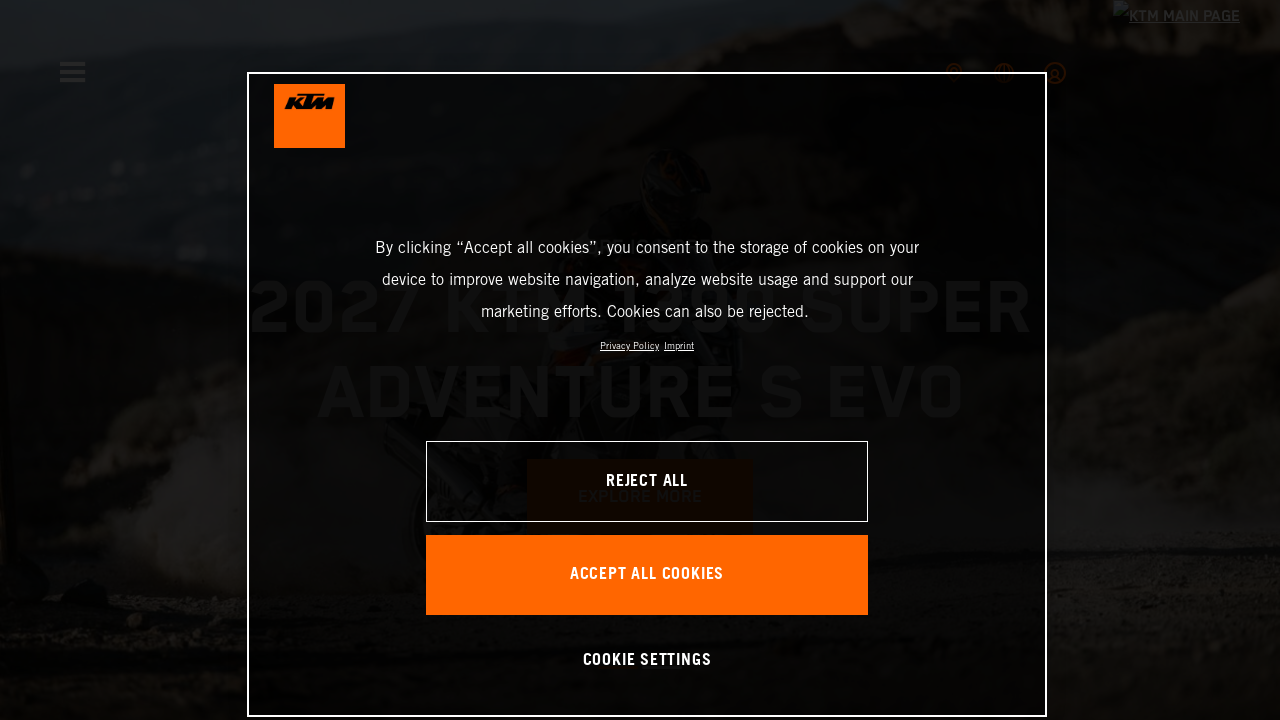

Waited for KTM homepage to fully load (networkidle state reached)
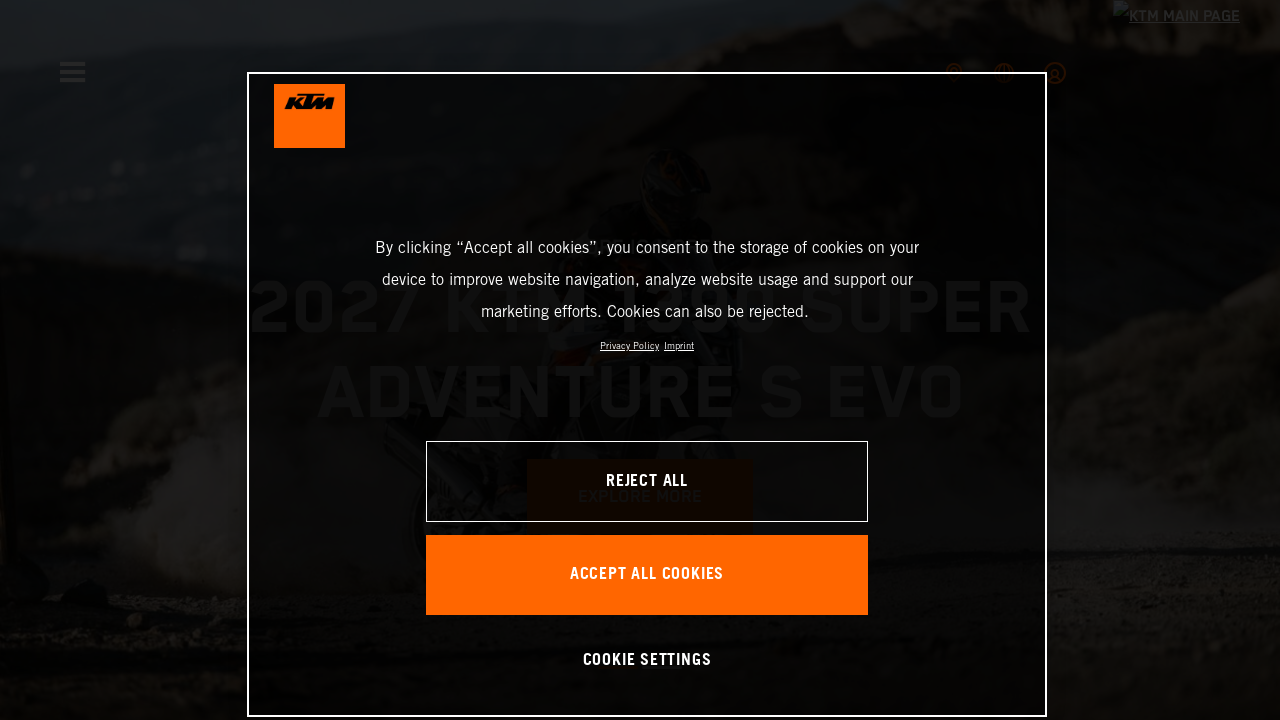

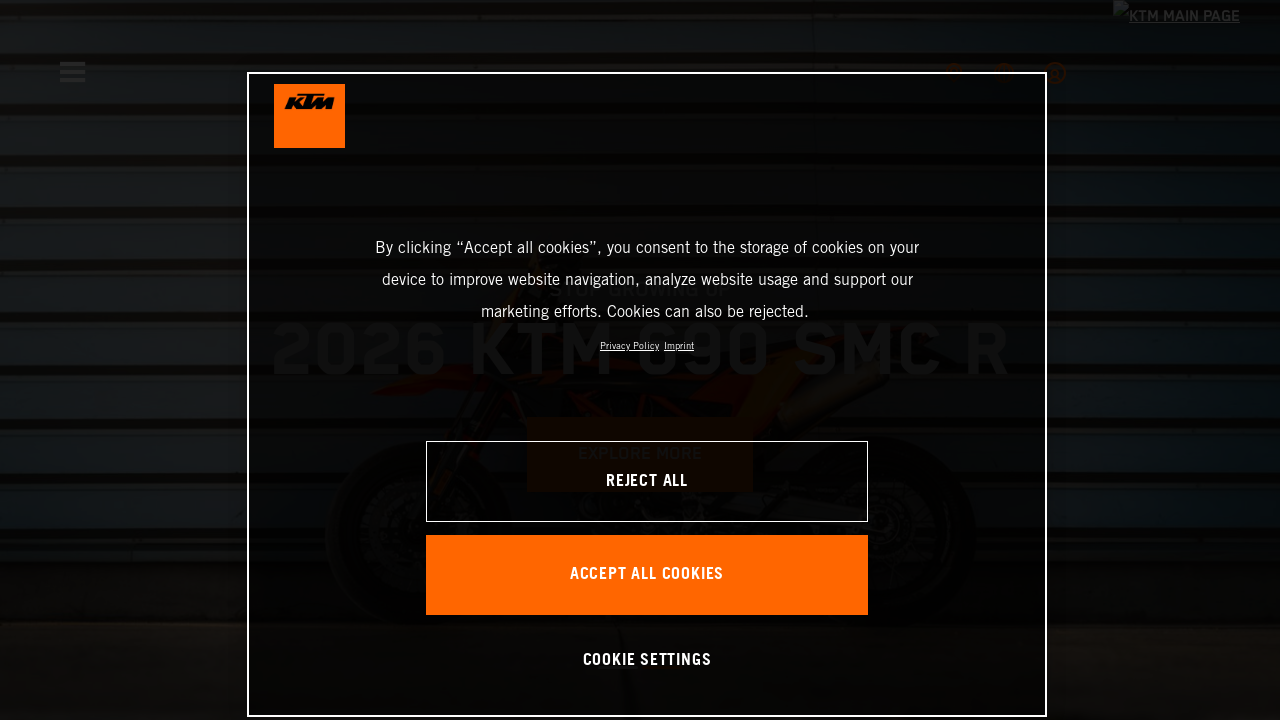